Verifies that the current URL contains "orange"

Starting URL: https://www.orangehrm.com/orangehrm-30-day-trial/

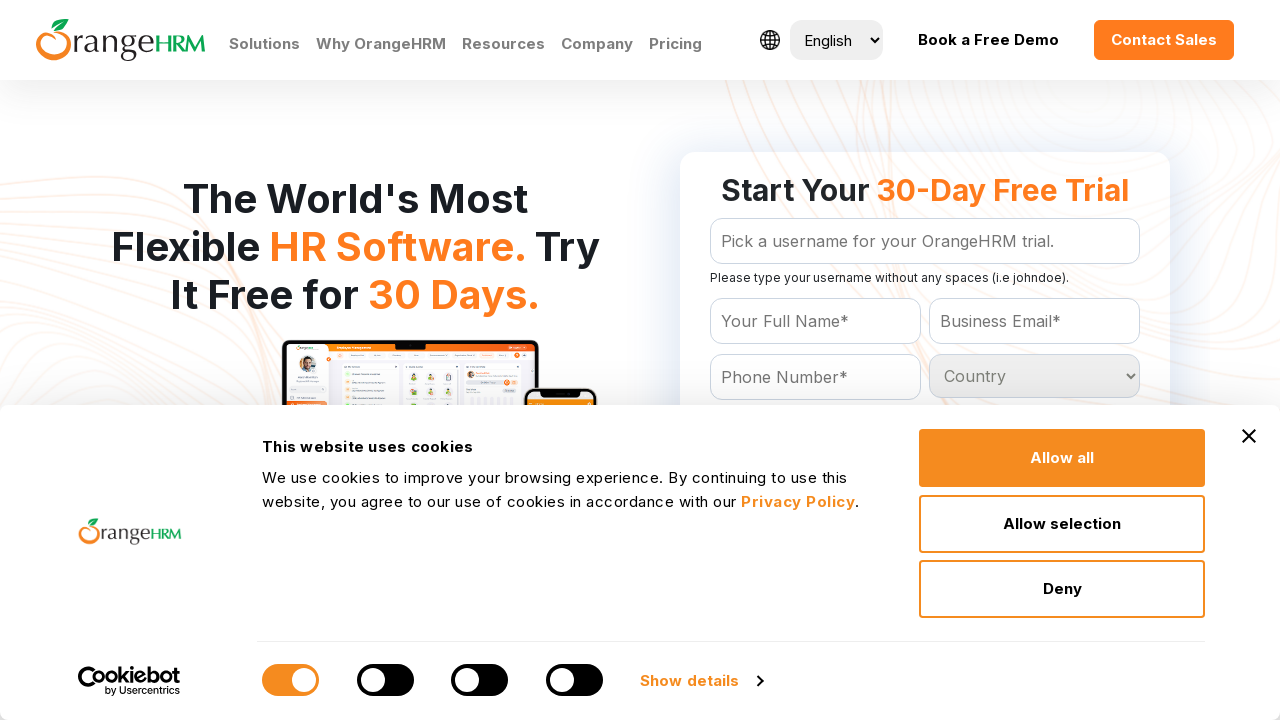

Verified that current URL contains 'orange'
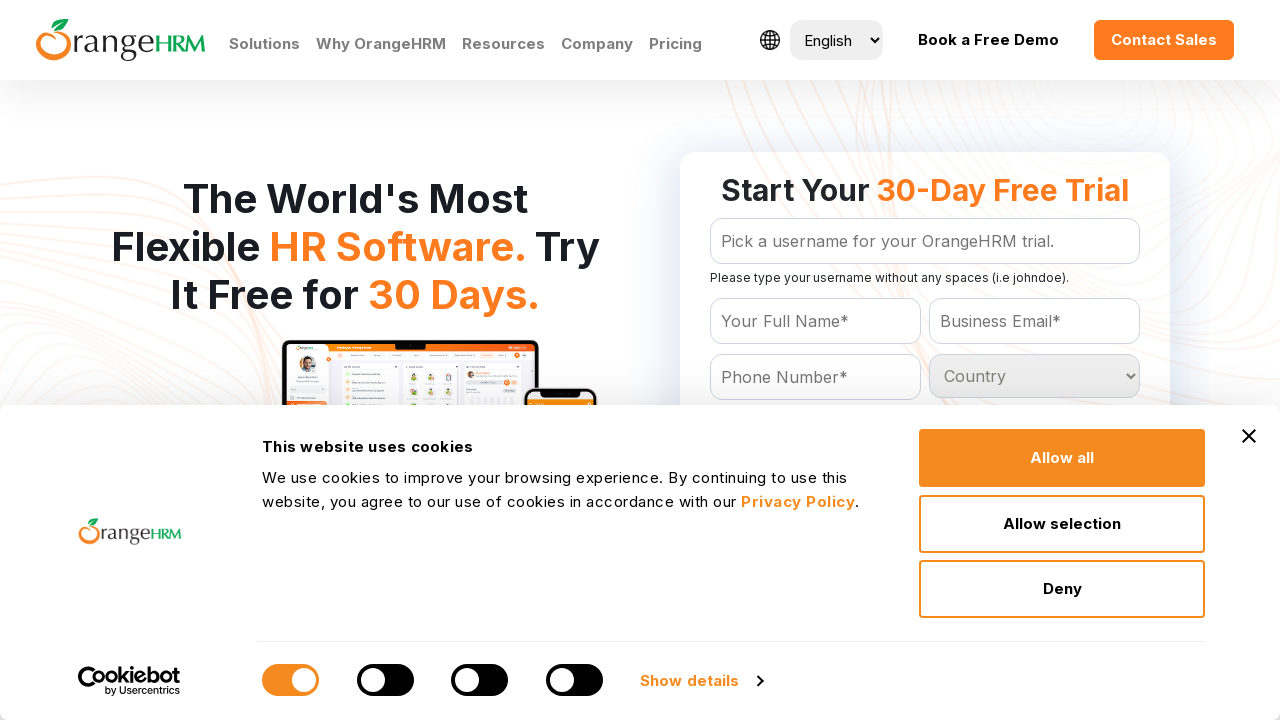

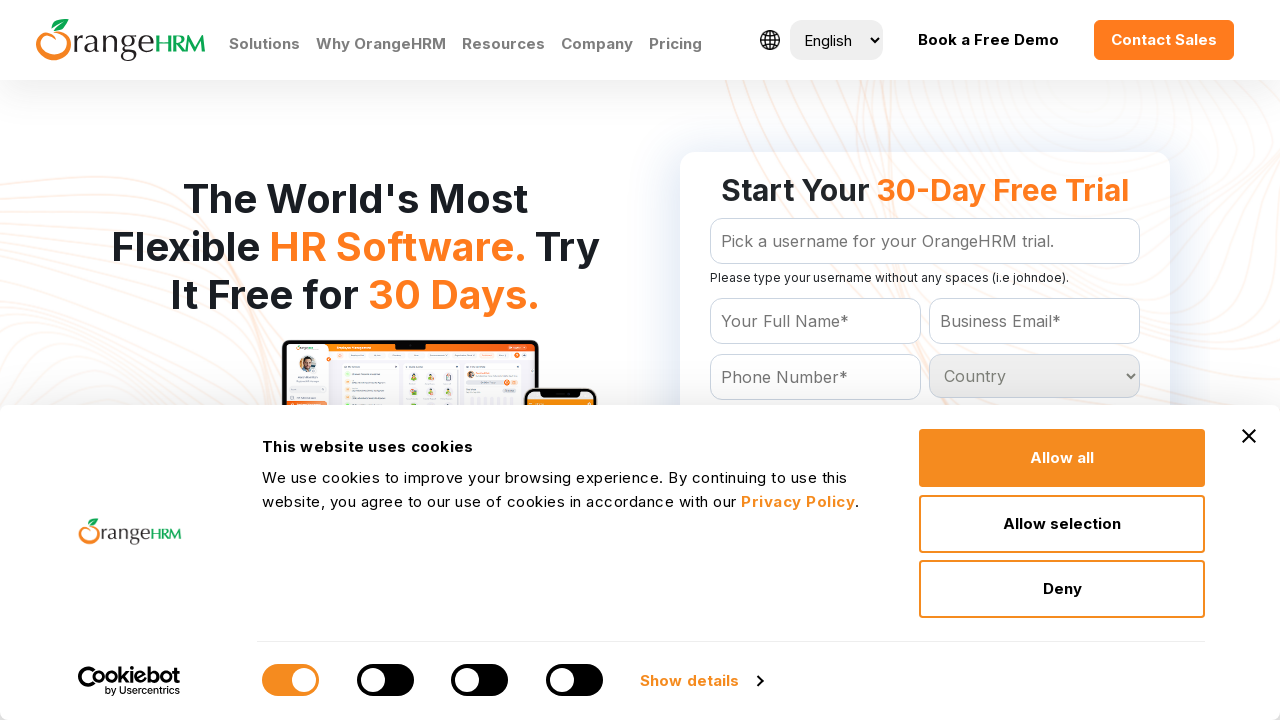